Tests the text box form on demoqa.com by filling in username, email, current address, and permanent address fields, then submitting the form.

Starting URL: https://demoqa.com/text-box

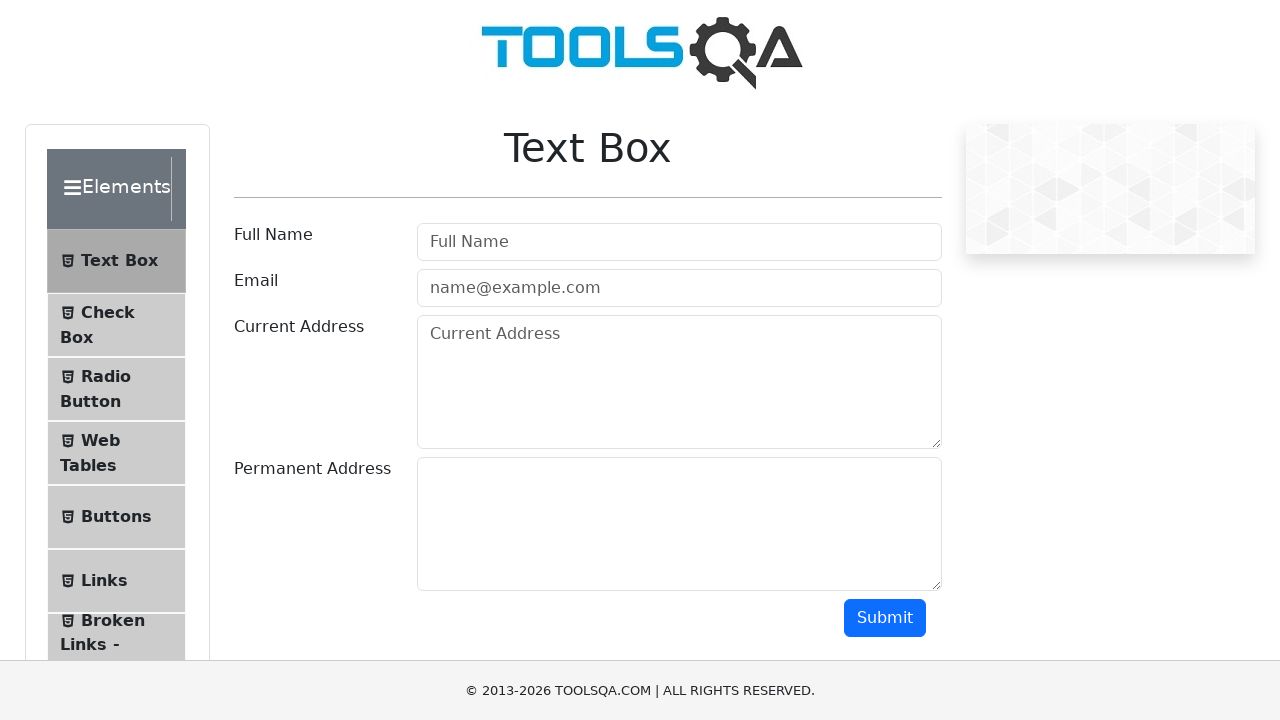

Filled username field with 'JohnDoe42' on #userName
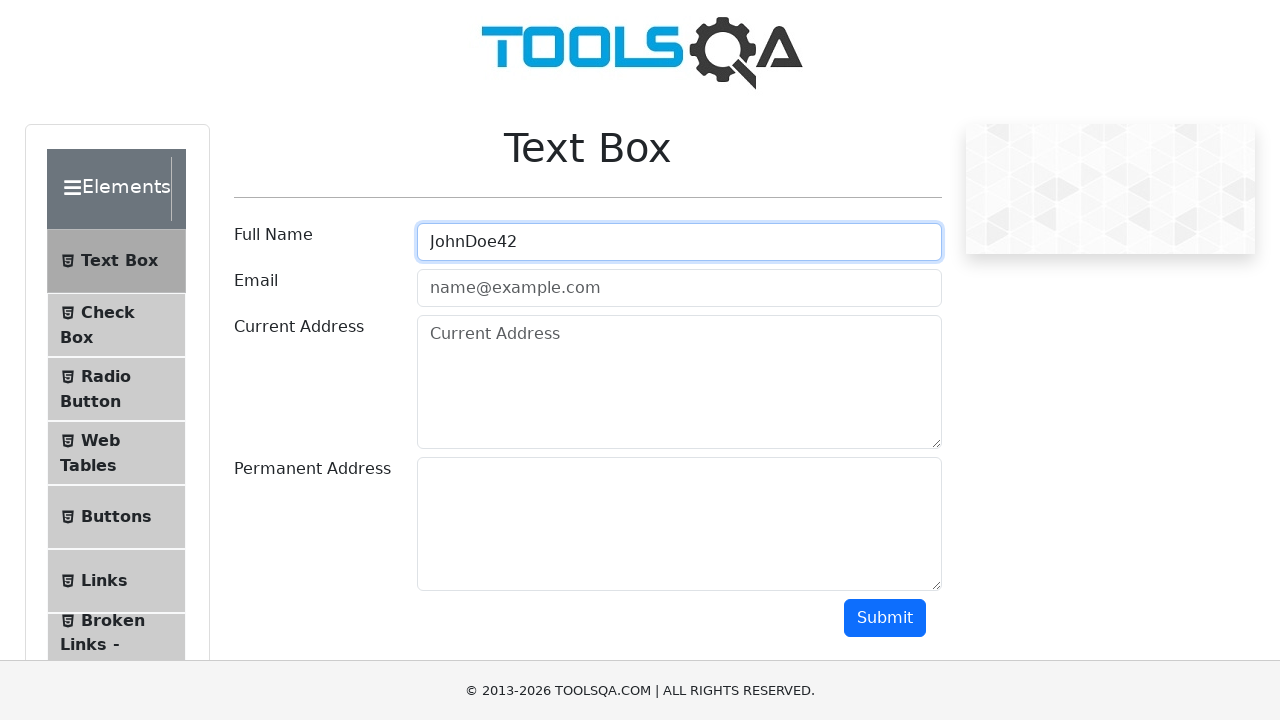

Filled email field with 'johndoe42@example.com' on #userEmail
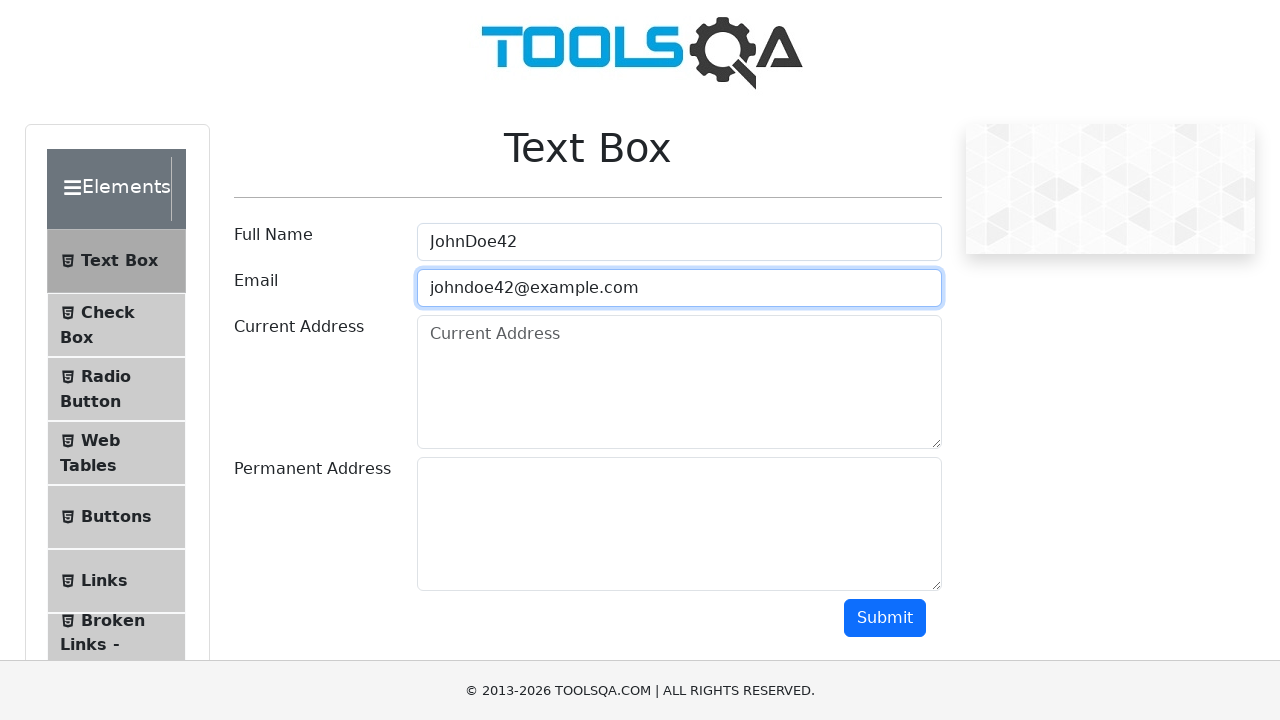

Filled current address field with '456 Oak Avenue, Suite 12' on #currentAddress
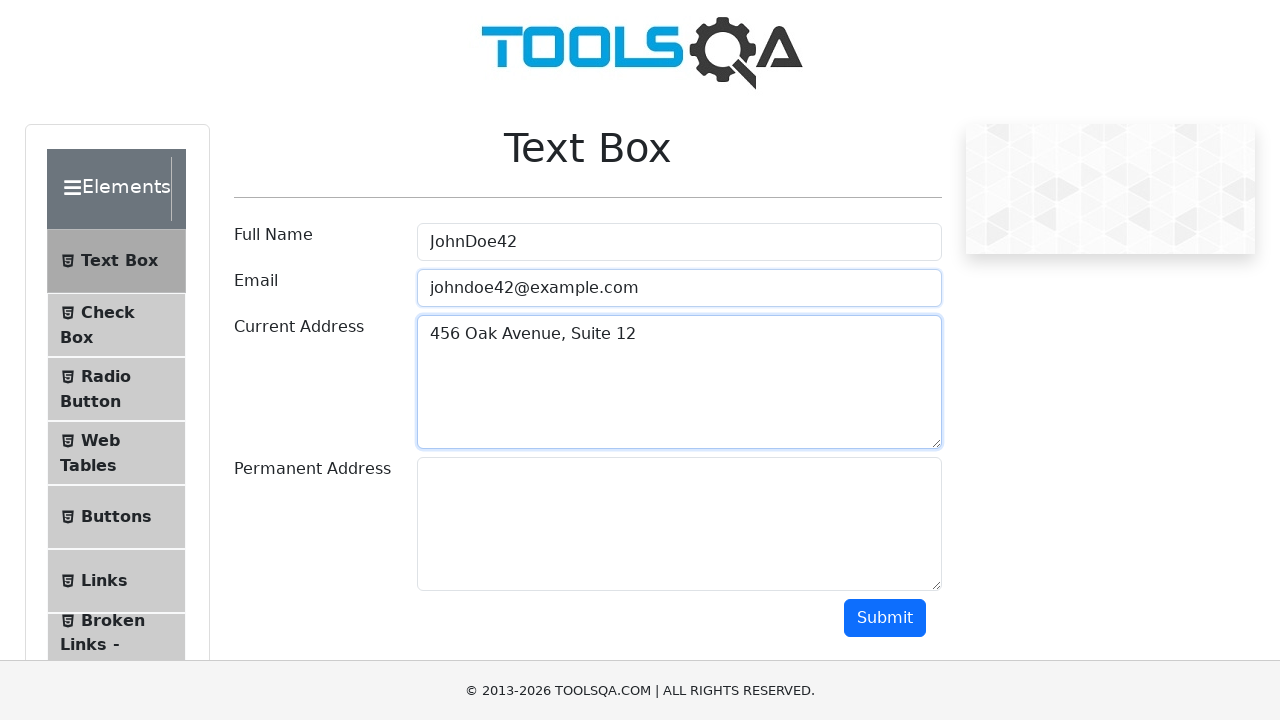

Filled permanent address field with '789 Pine Street, Apt 3B' on #permanentAddress
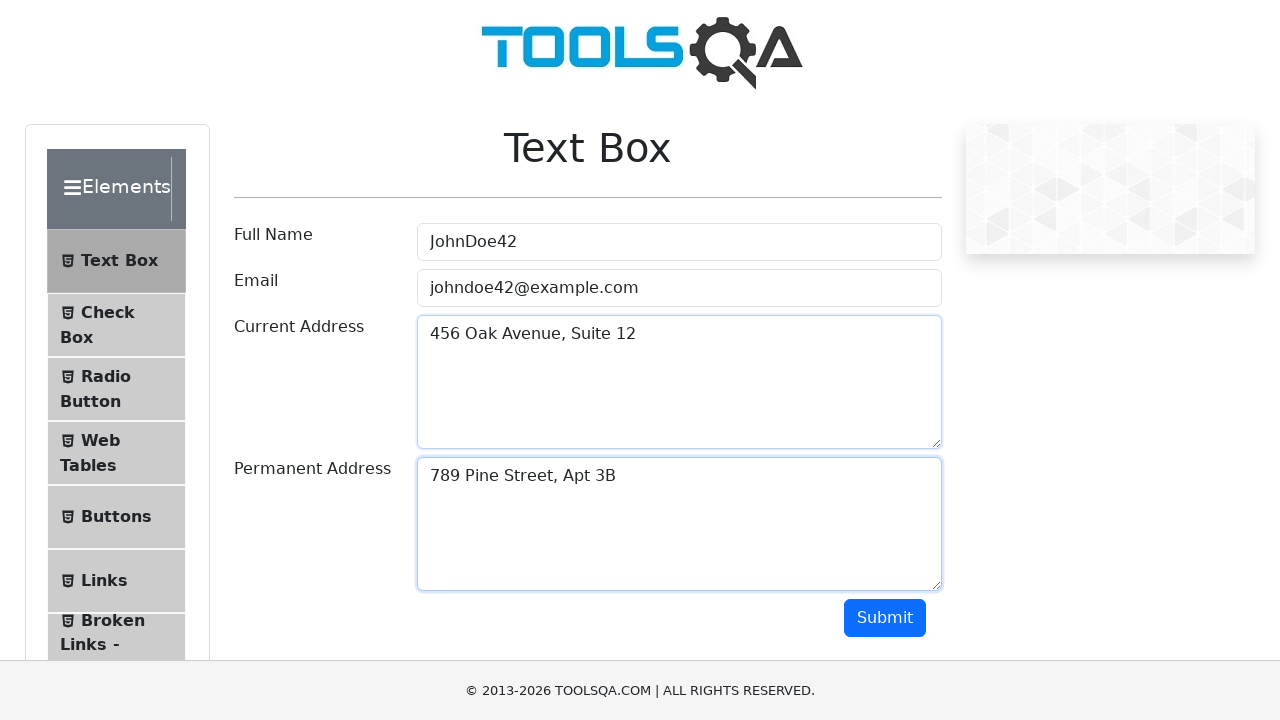

Clicked submit button to submit the form at (885, 618) on #submit
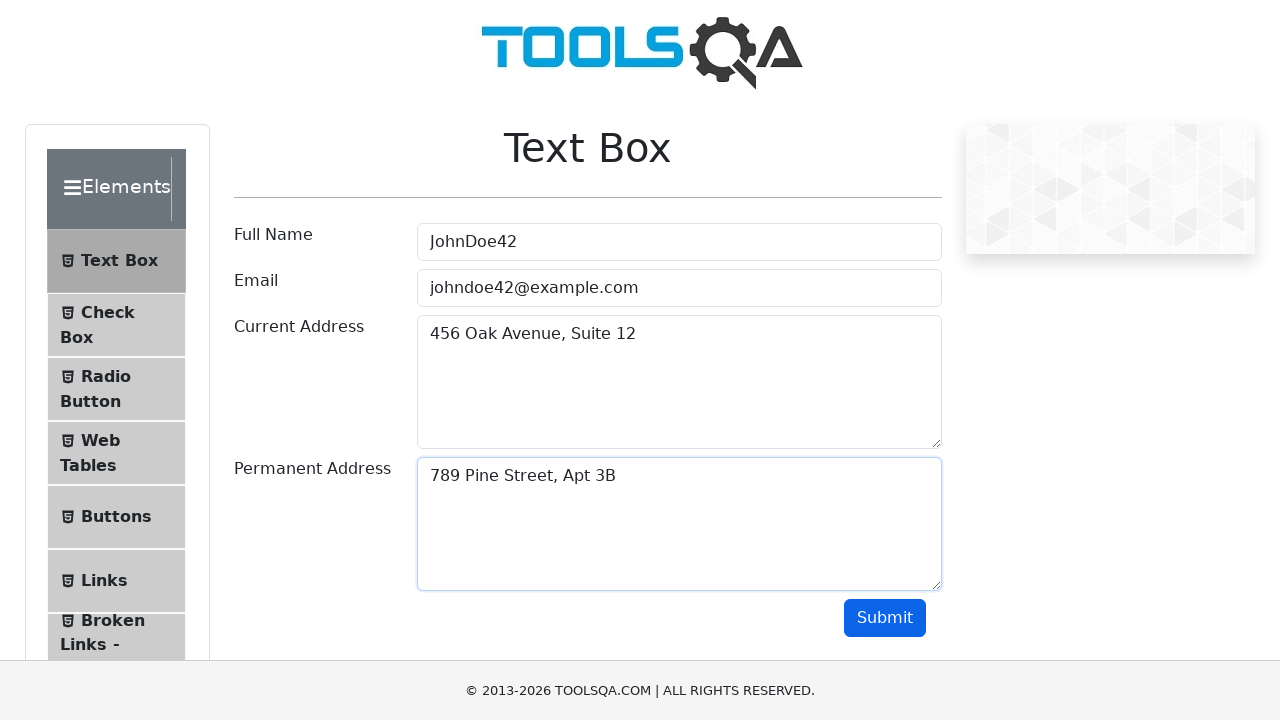

Form submission output loaded and visible
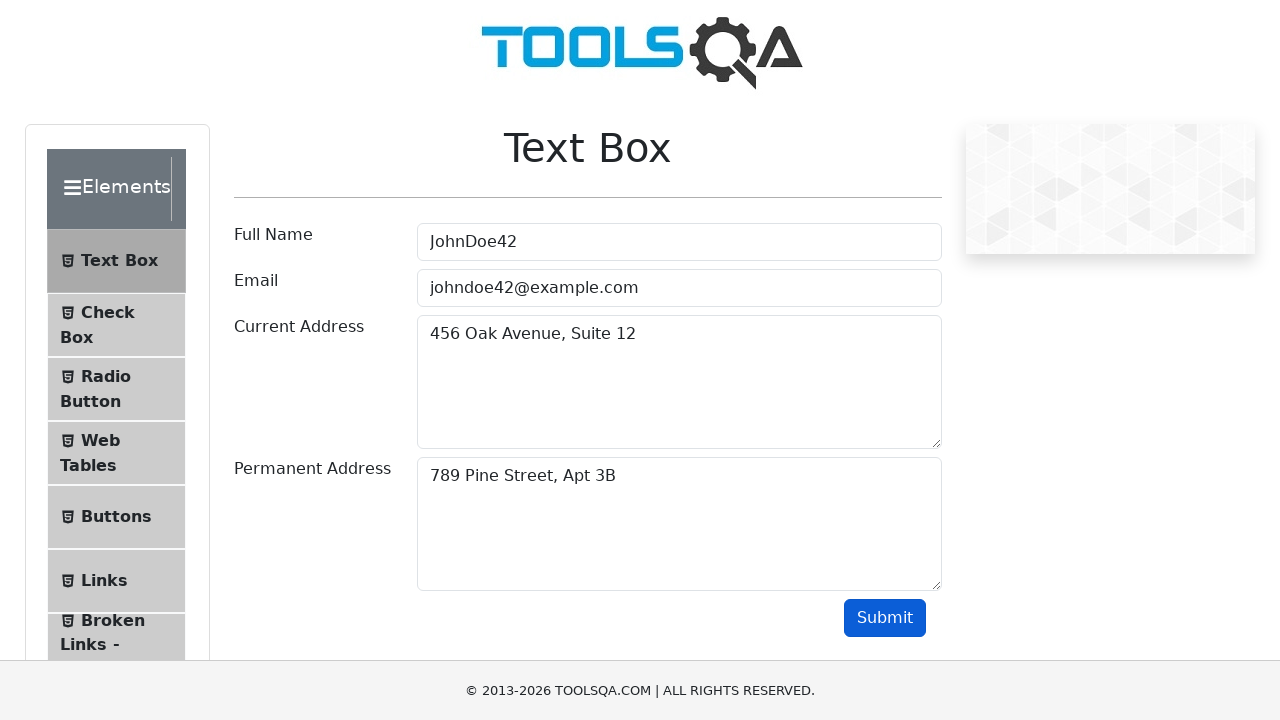

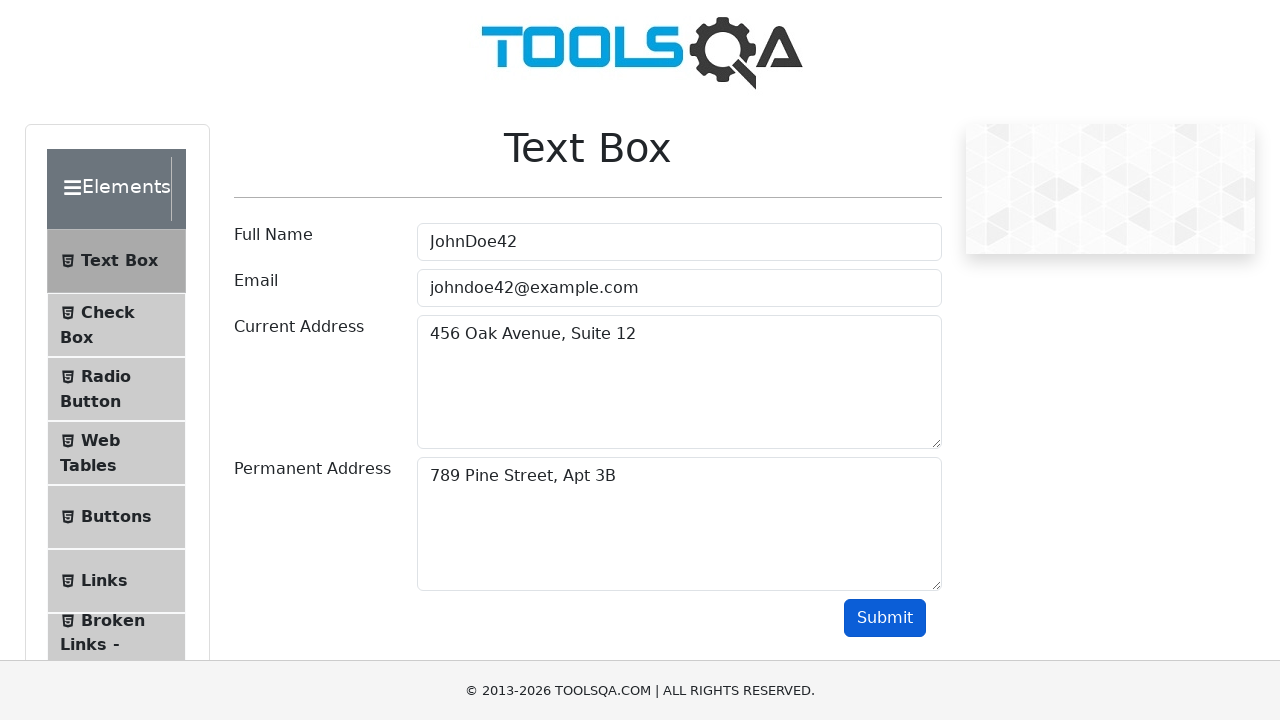